Navigates through multiple Upwork freelancer profiles to verify that profile information including hourly rates and skills are displayed correctly

Starting URL: https://www.upwork.com/o/profiles/users/_~01ae35ee31fa7b42f7

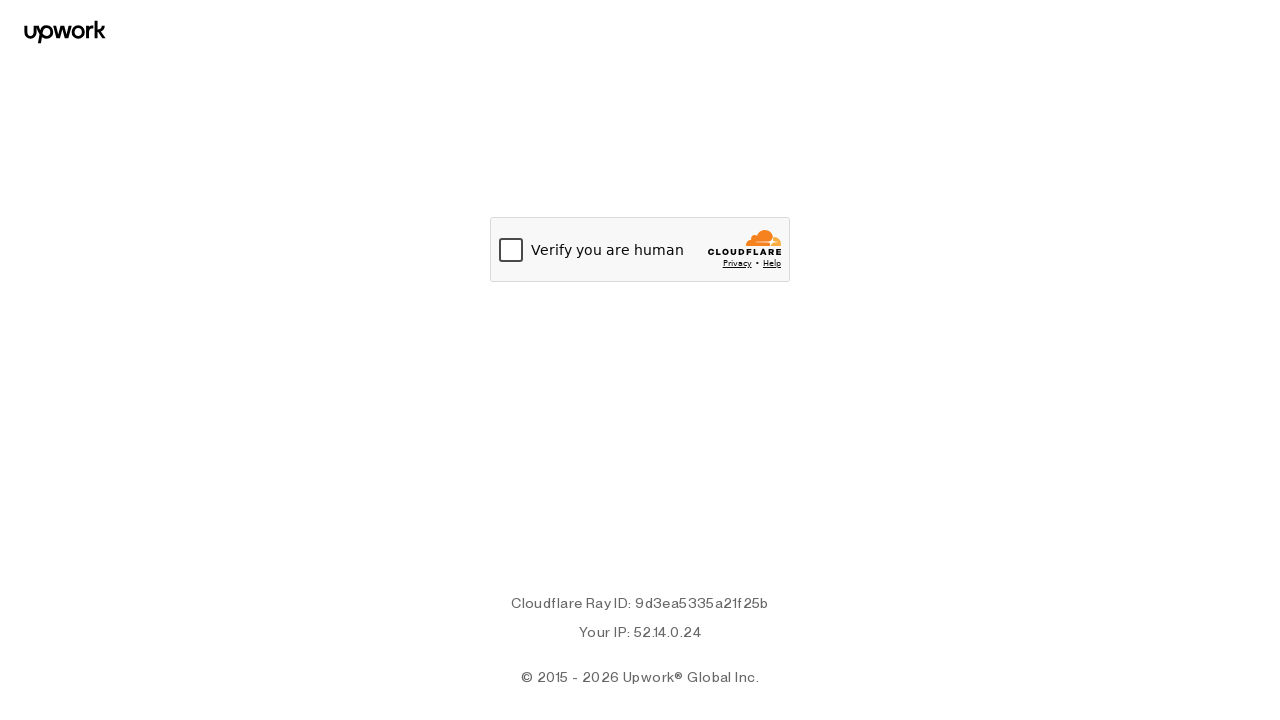

Navigated to first freelancer profile
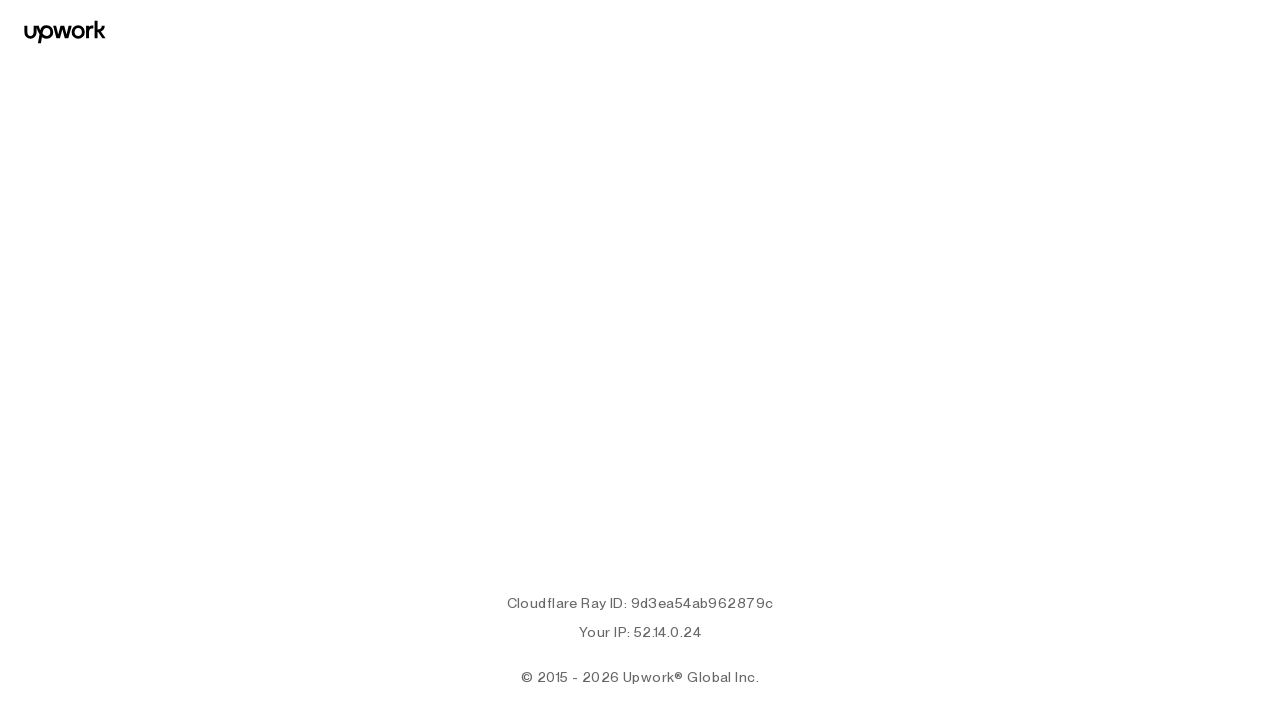

Profile page DOM content loaded
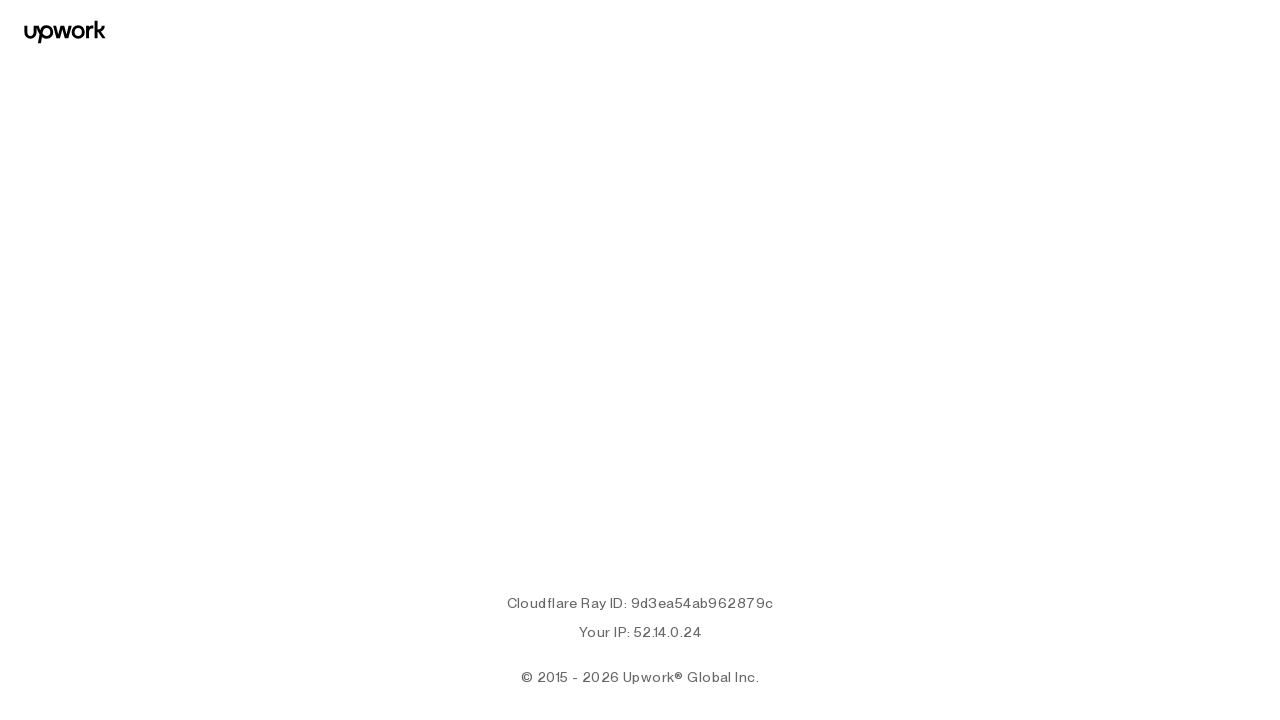

Hourly rate element not found on profile
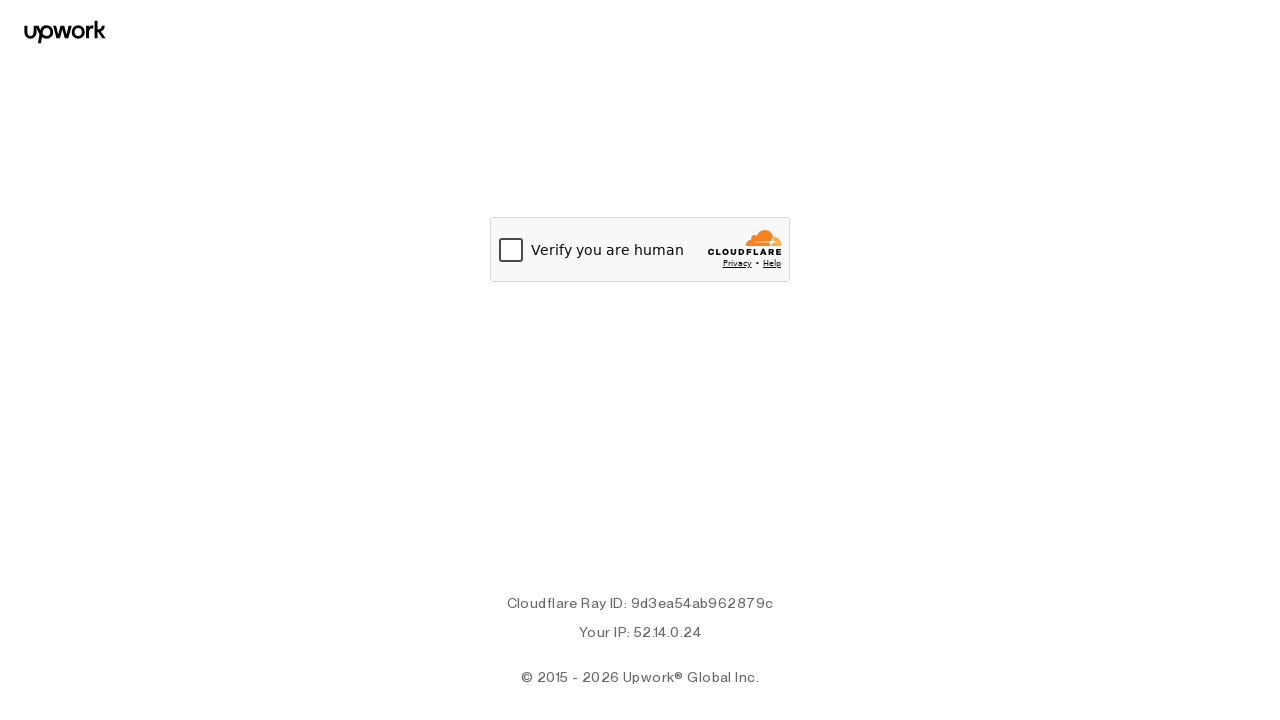

Skills section not found on profile
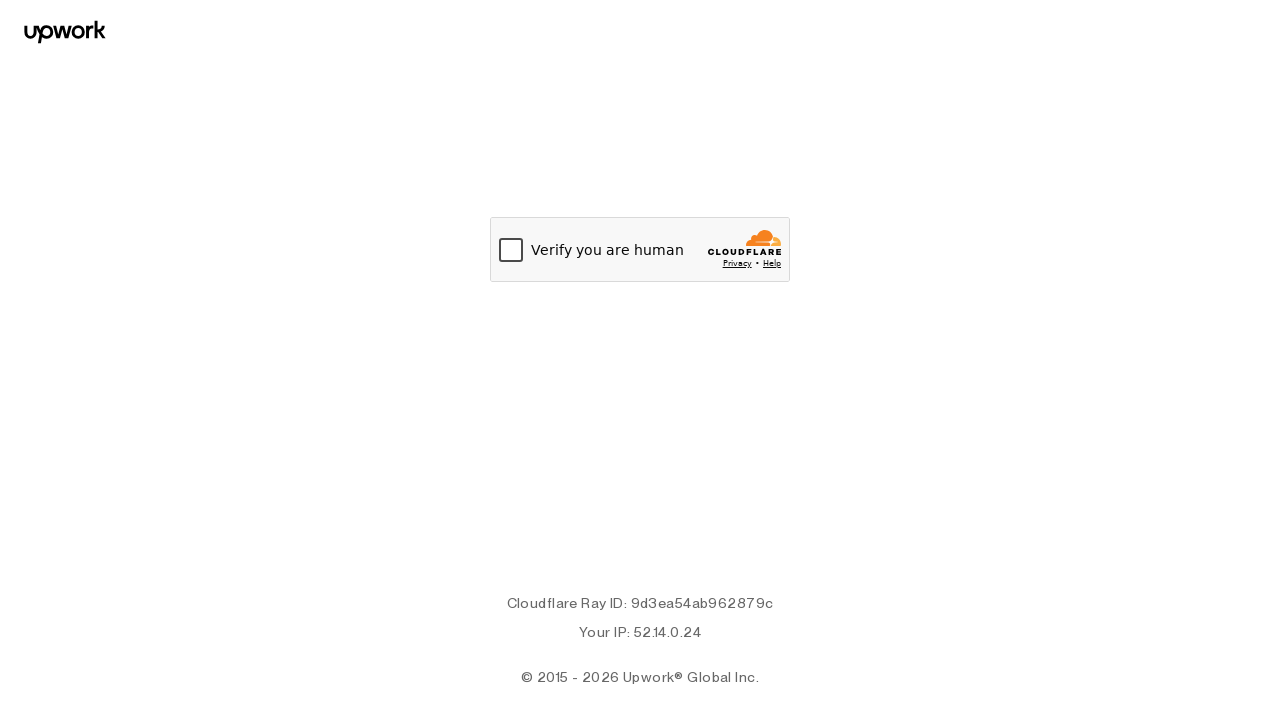

Waited 2 seconds before next profile visit
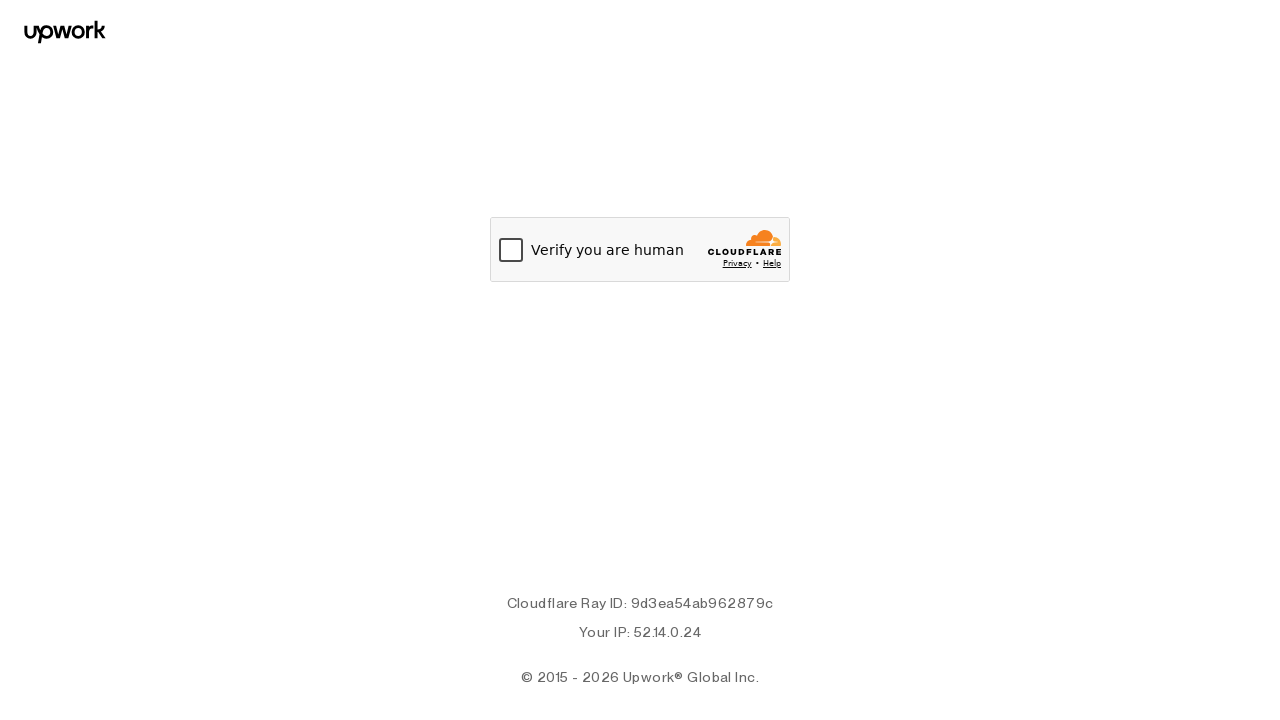

Navigated to freelancer profile 2
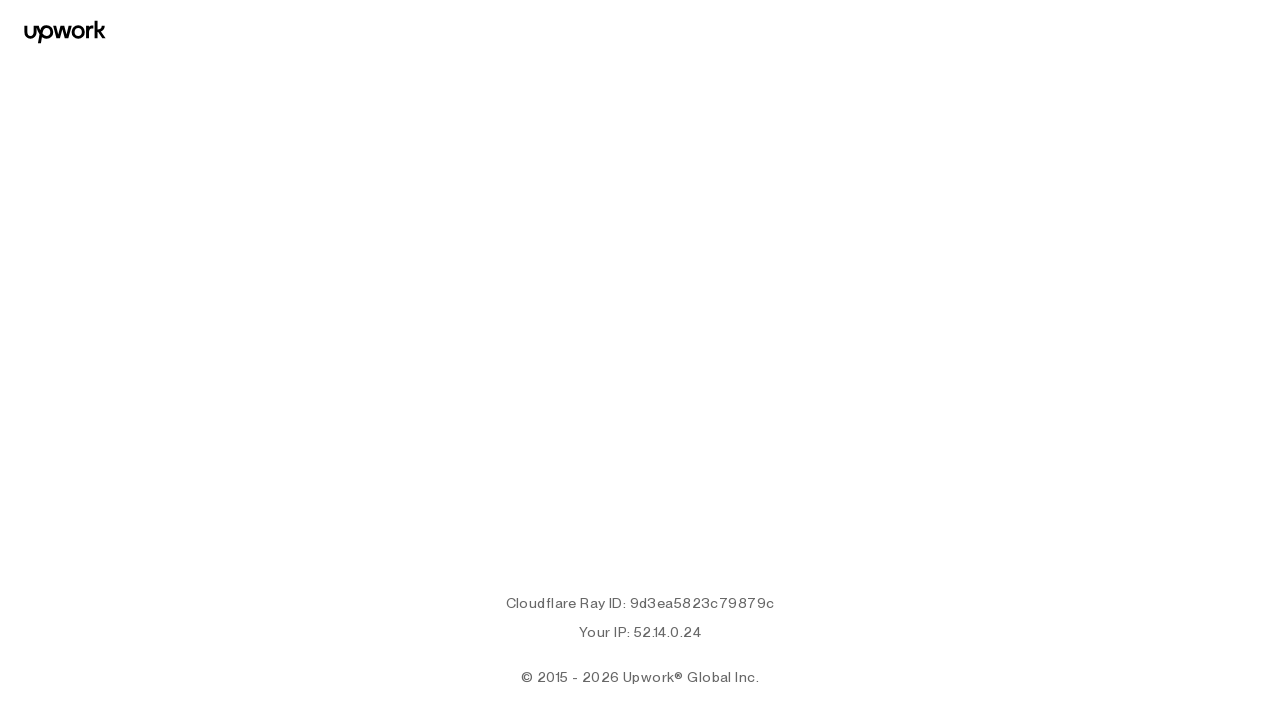

Profile page DOM content loaded
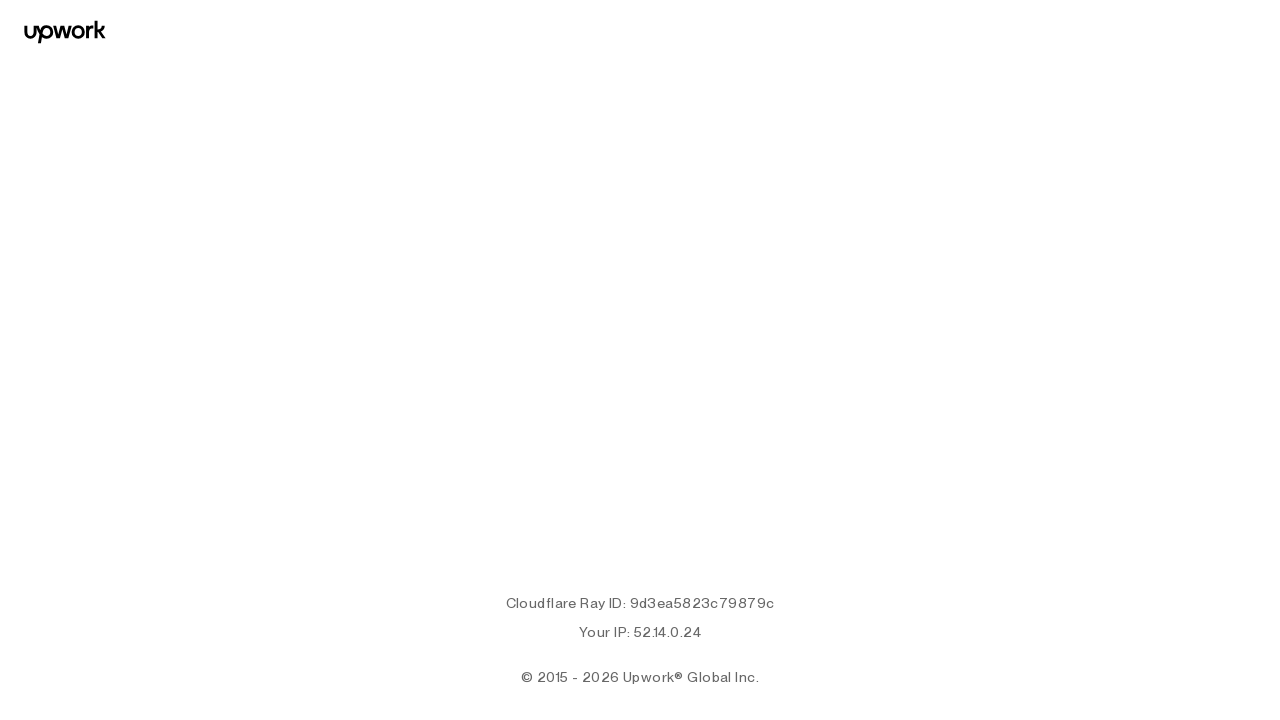

Hourly rate element not found on profile
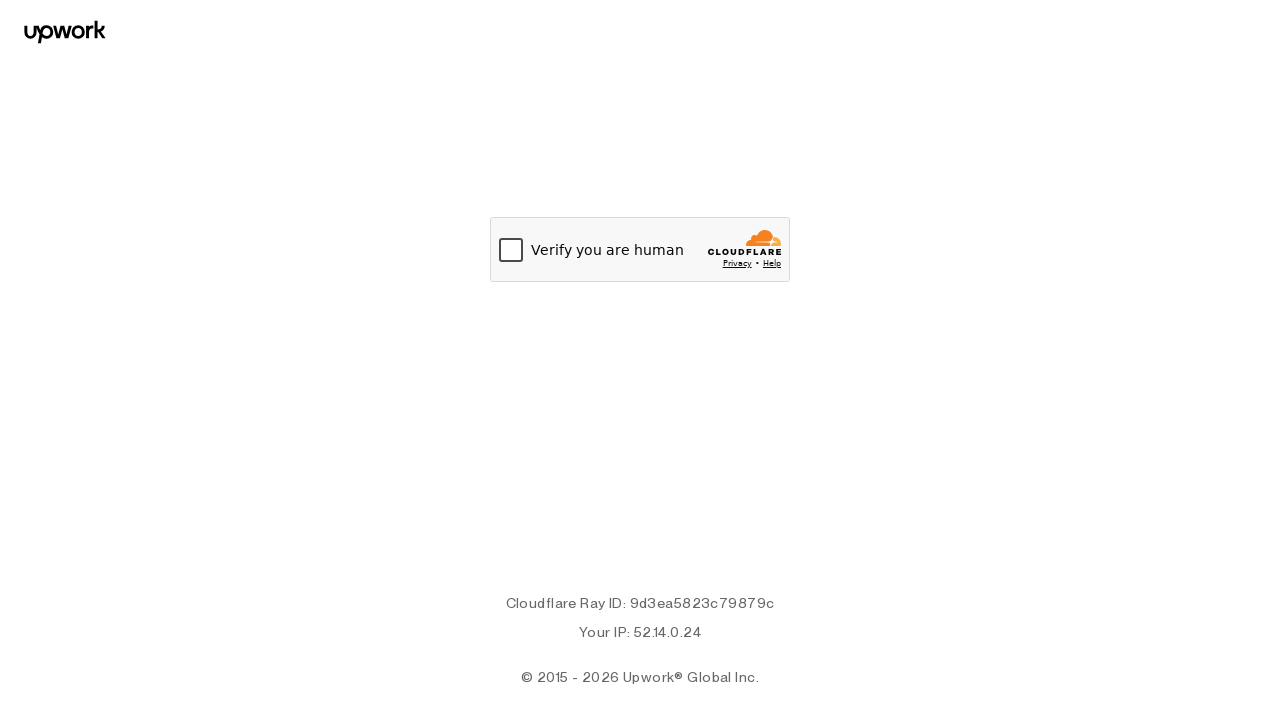

Skills section not found on profile
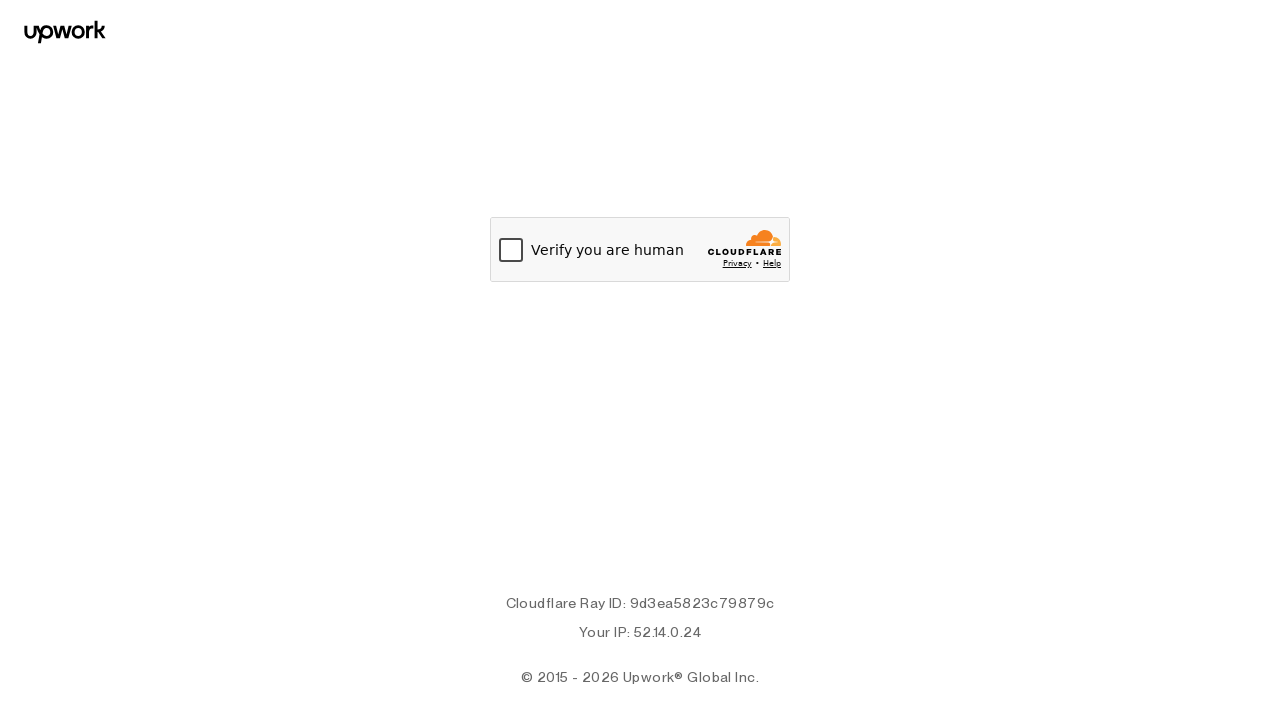

Waited 2 seconds before next profile visit
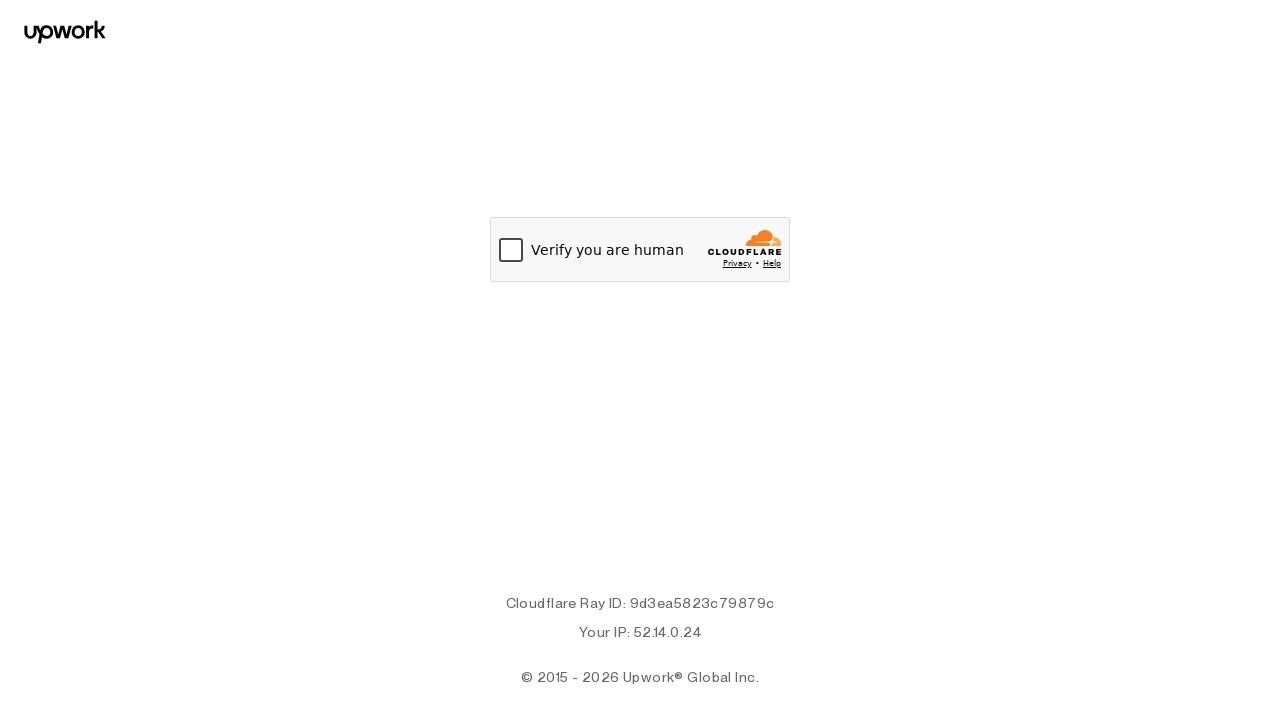

Navigated to freelancer profile 3
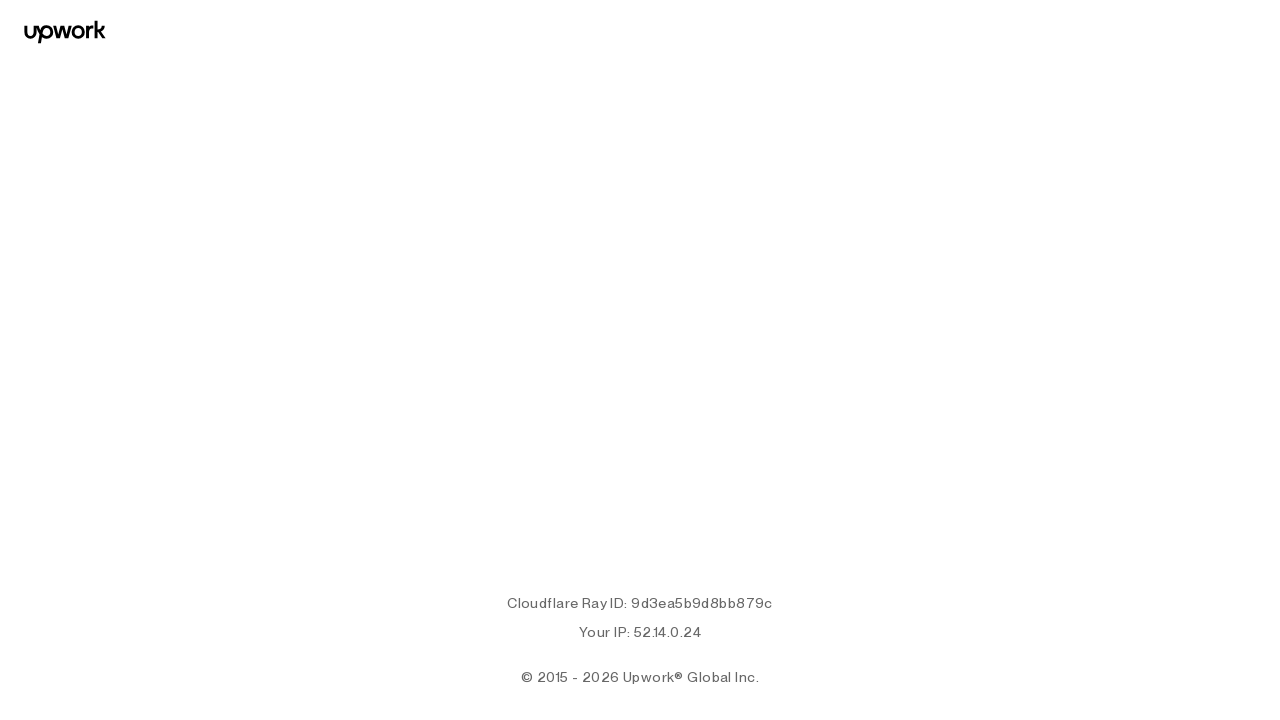

Profile page DOM content loaded
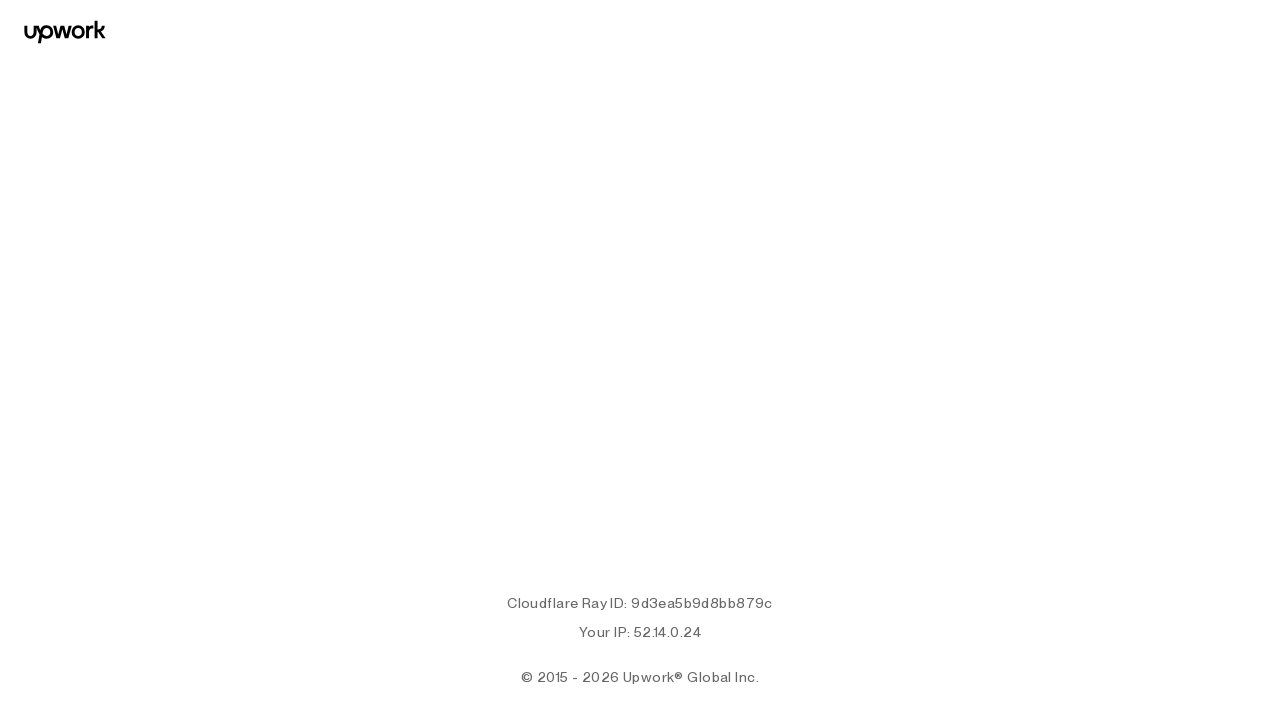

Hourly rate element not found on profile
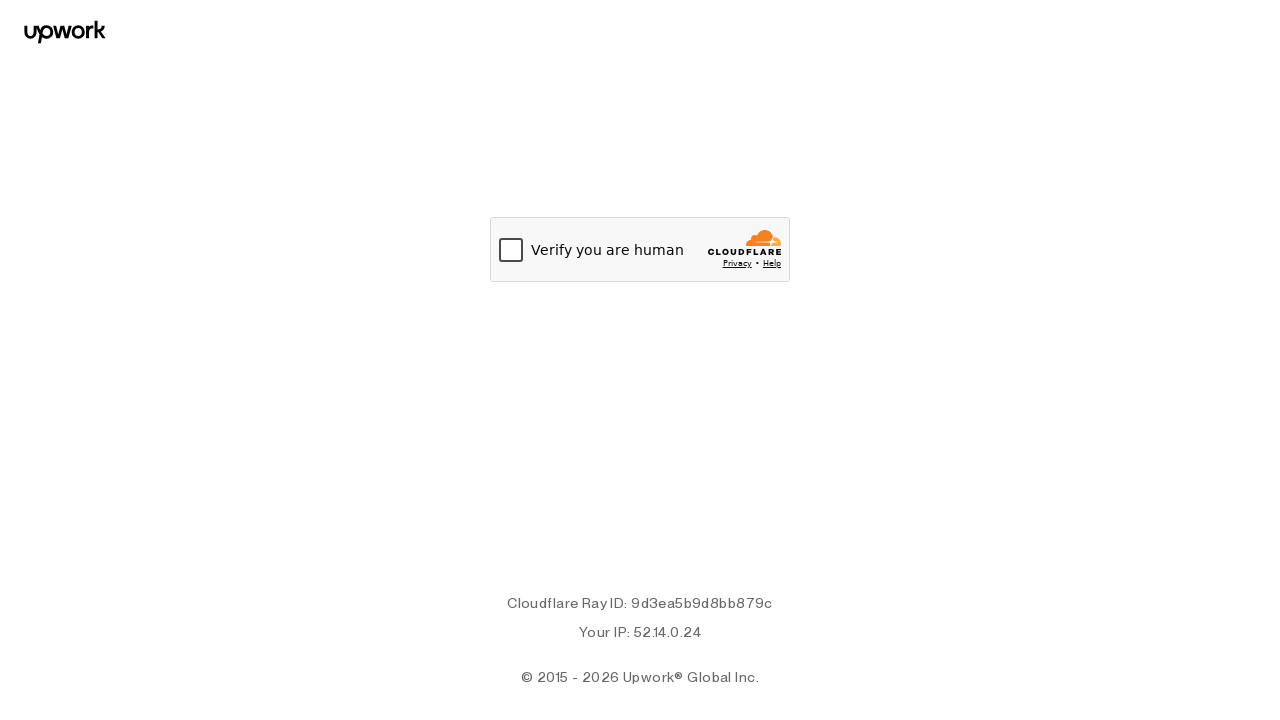

Skills section not found on profile
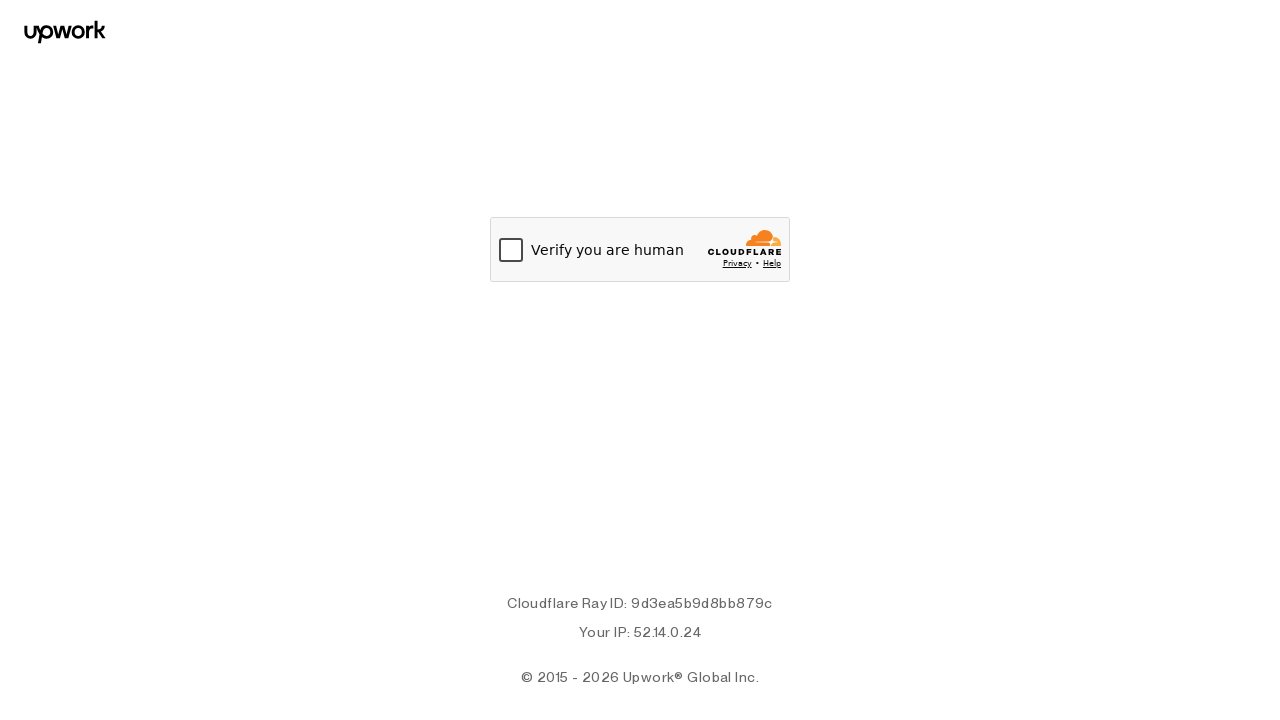

Waited 2 seconds before next profile visit
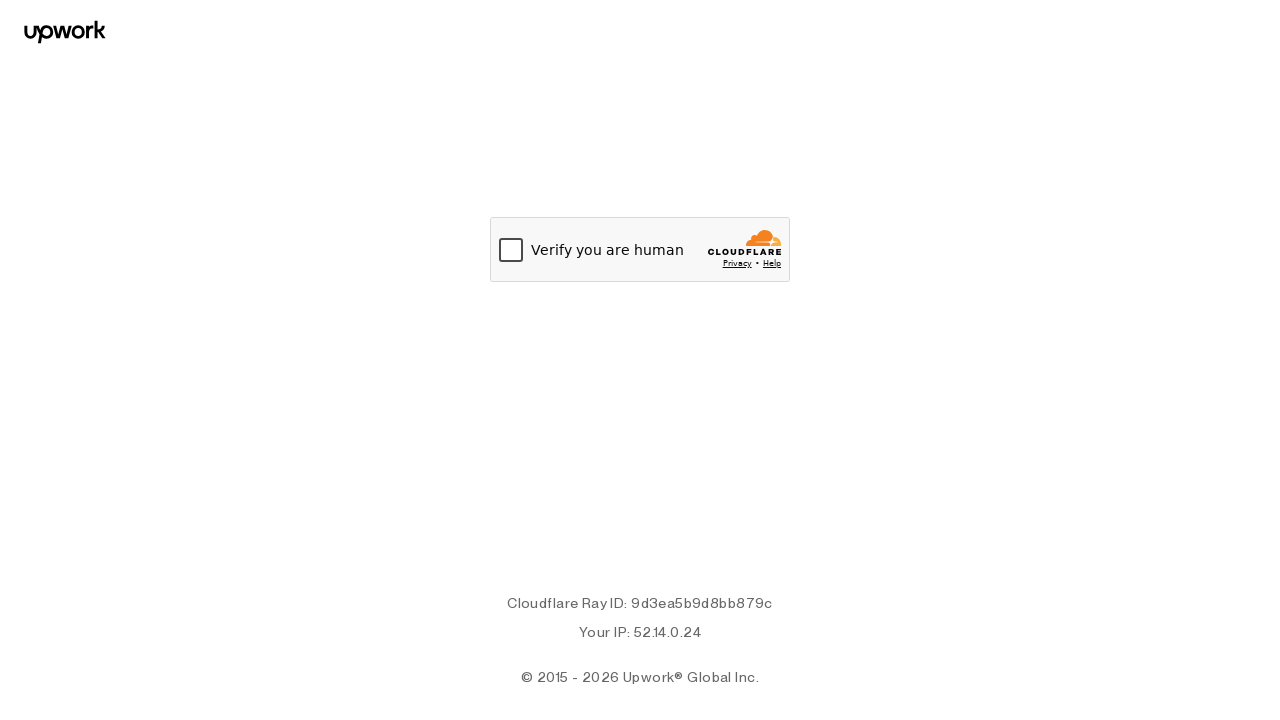

Navigated to freelancer profile 4
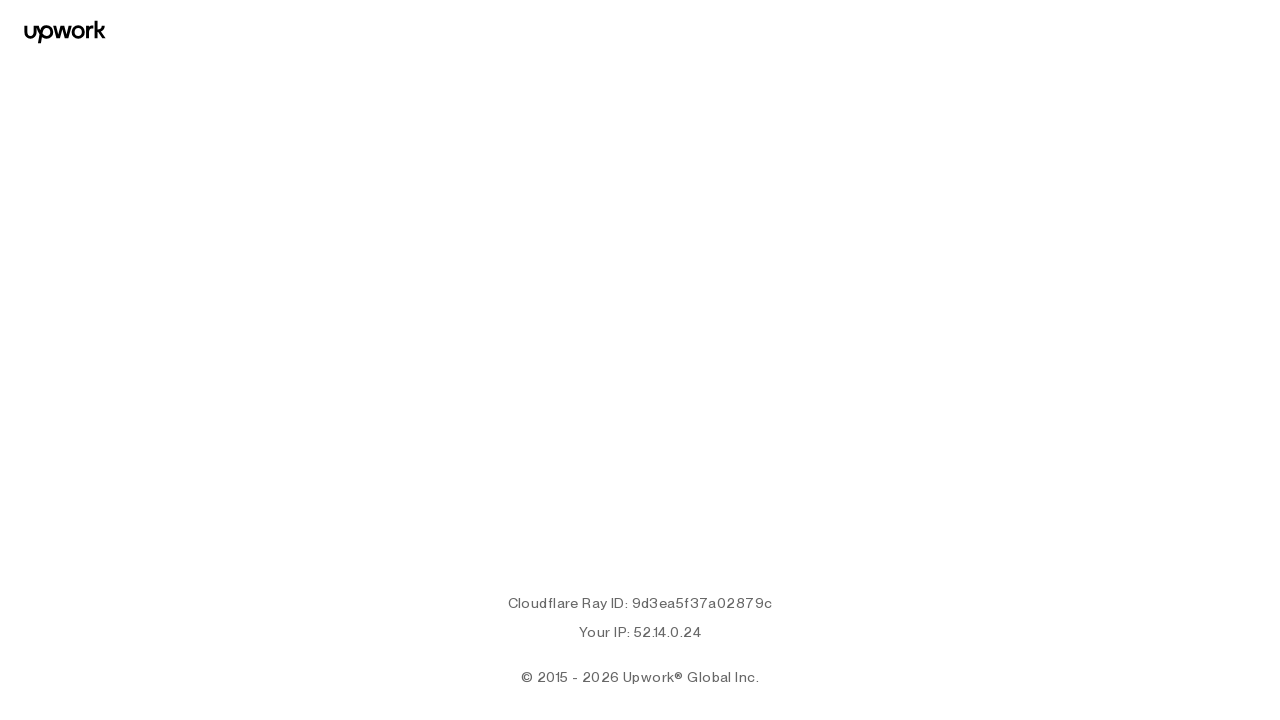

Profile page DOM content loaded
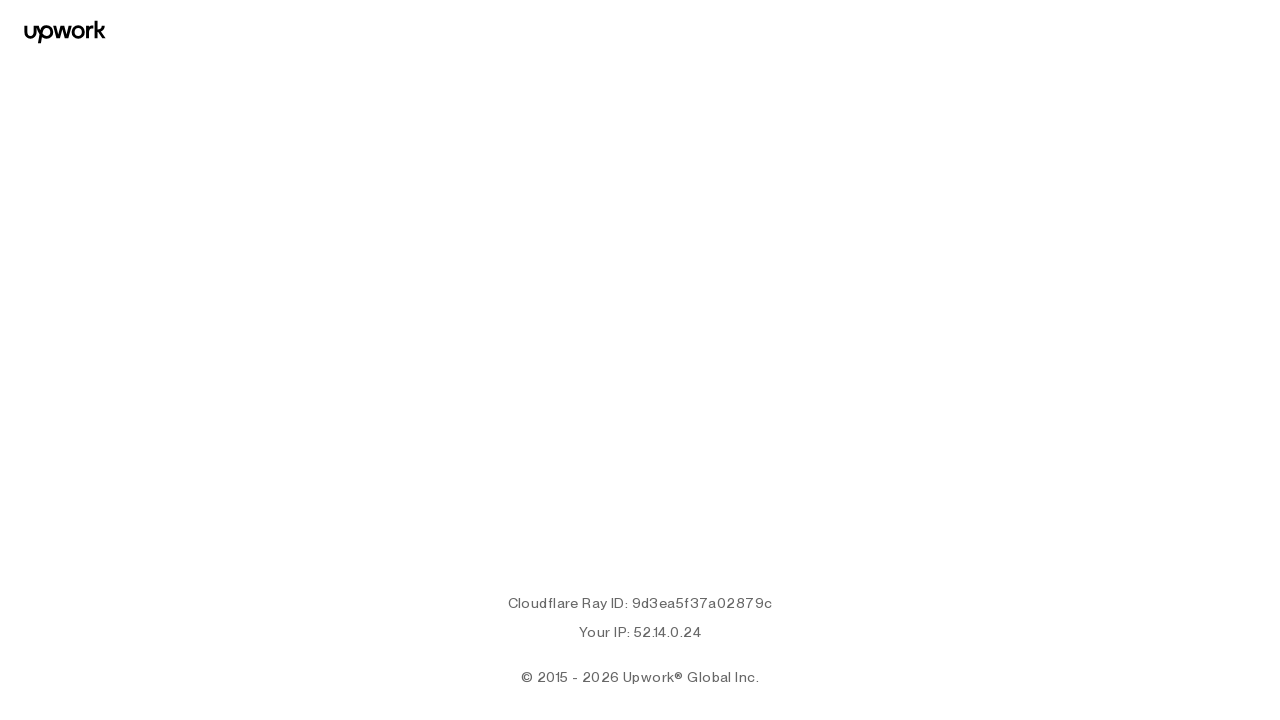

Hourly rate element not found on profile
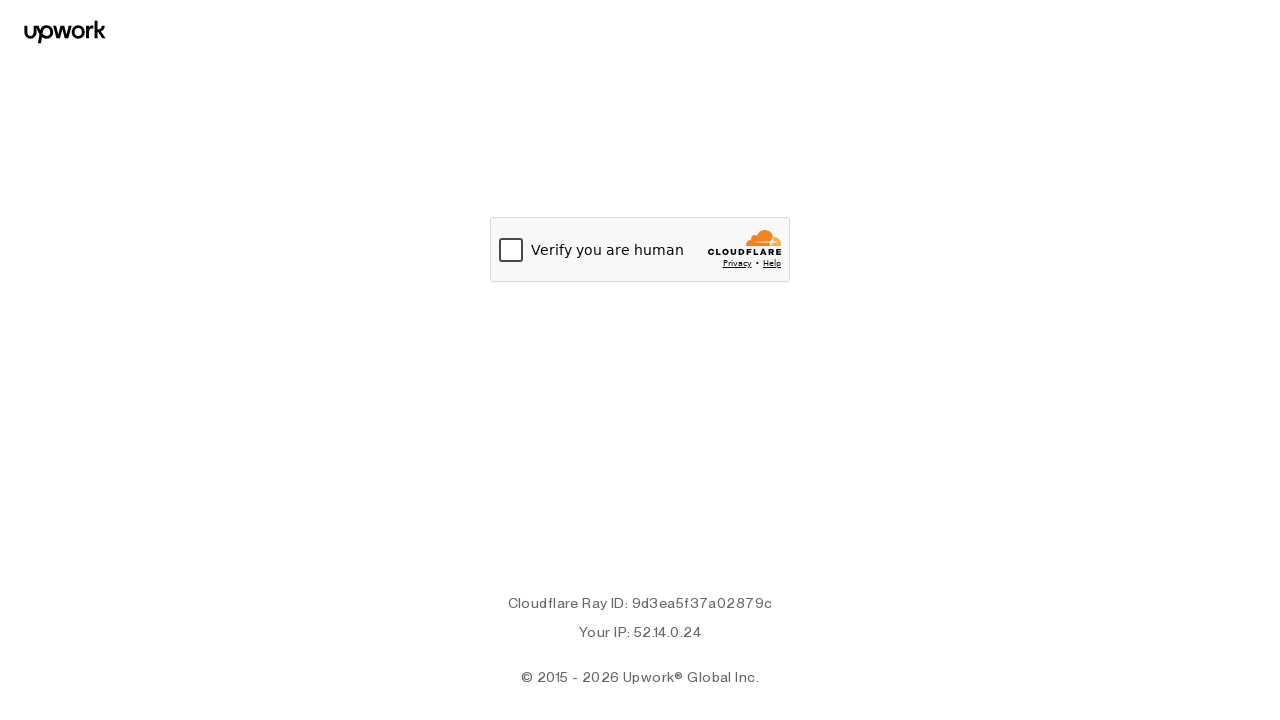

Skills section not found on profile
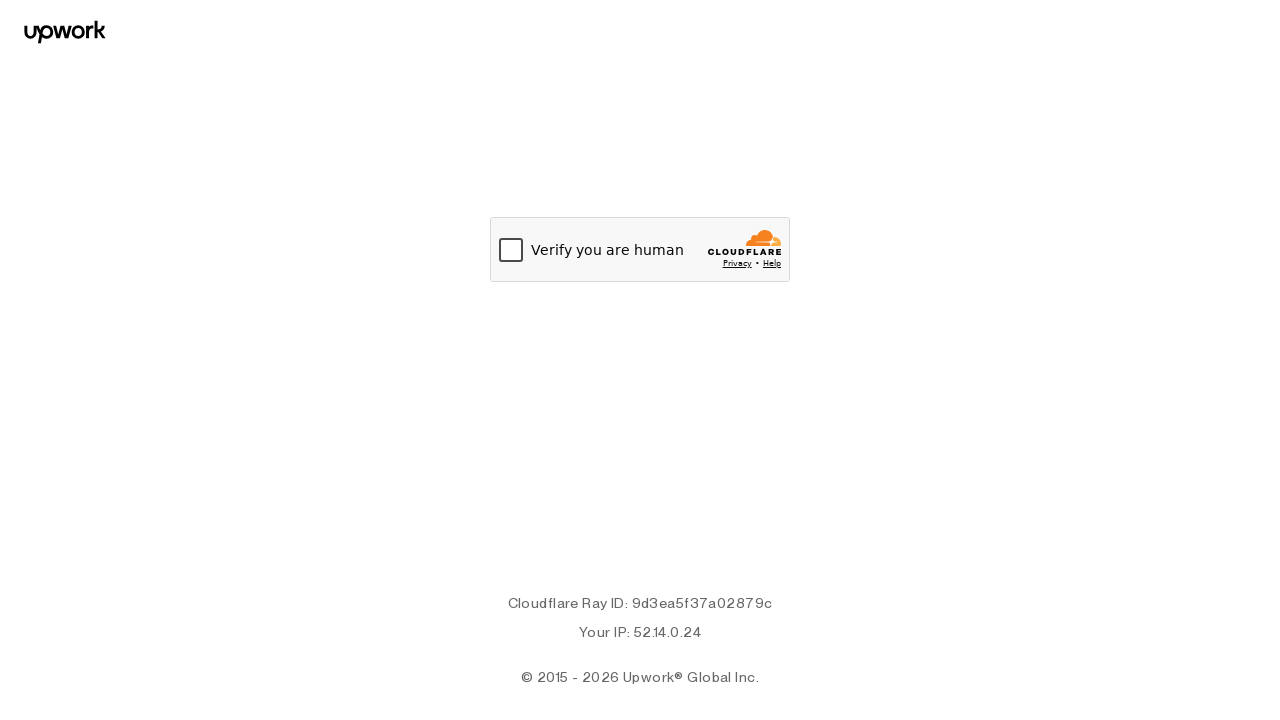

Waited 2 seconds before next profile visit
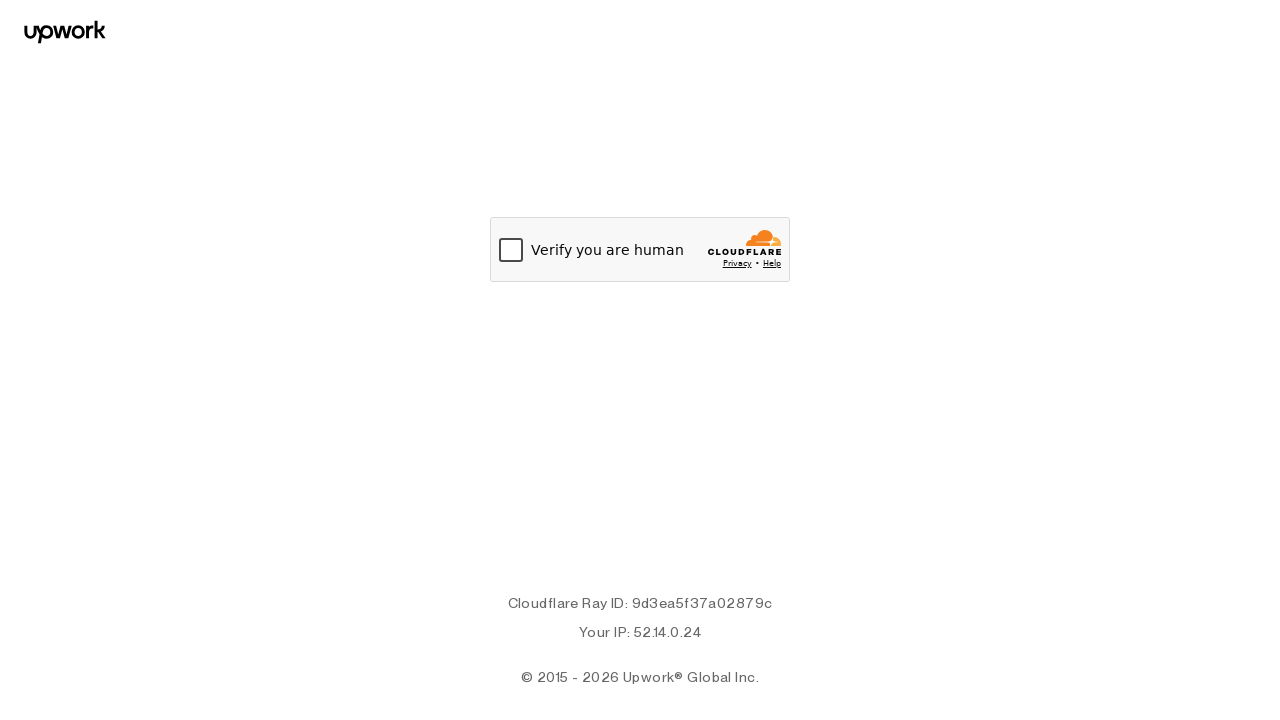

Navigated to freelancer profile 5
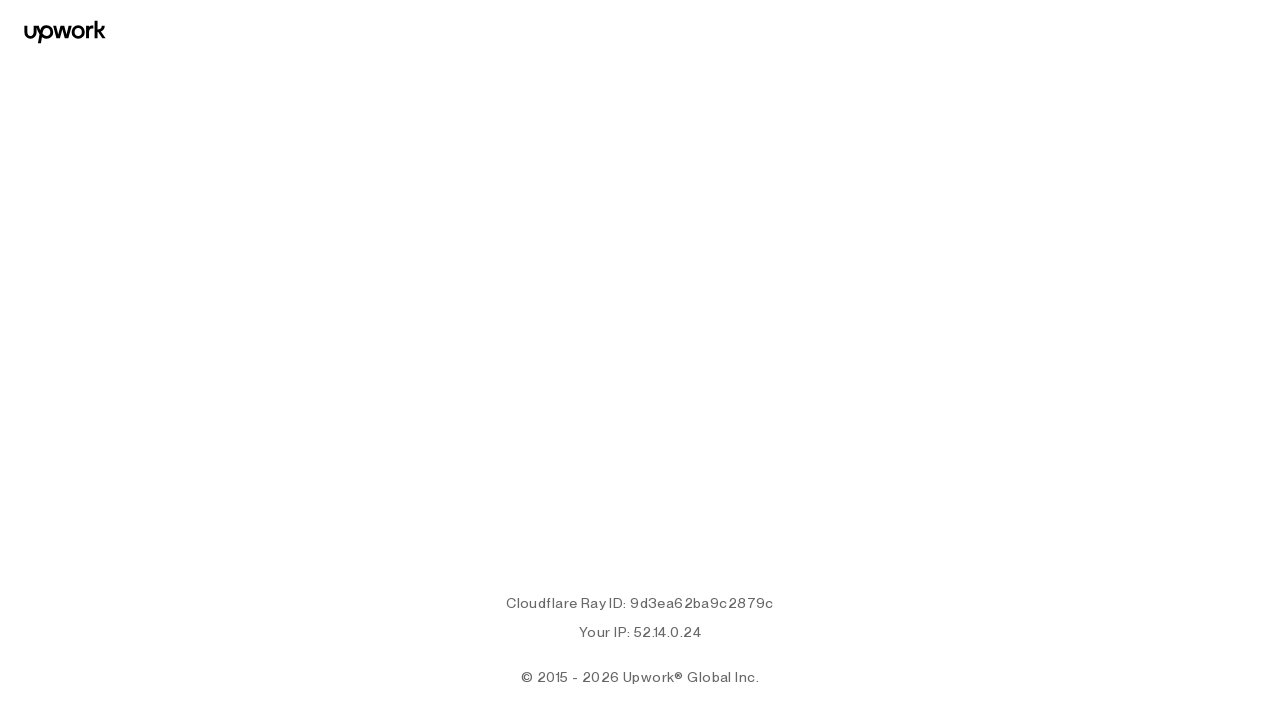

Profile page DOM content loaded
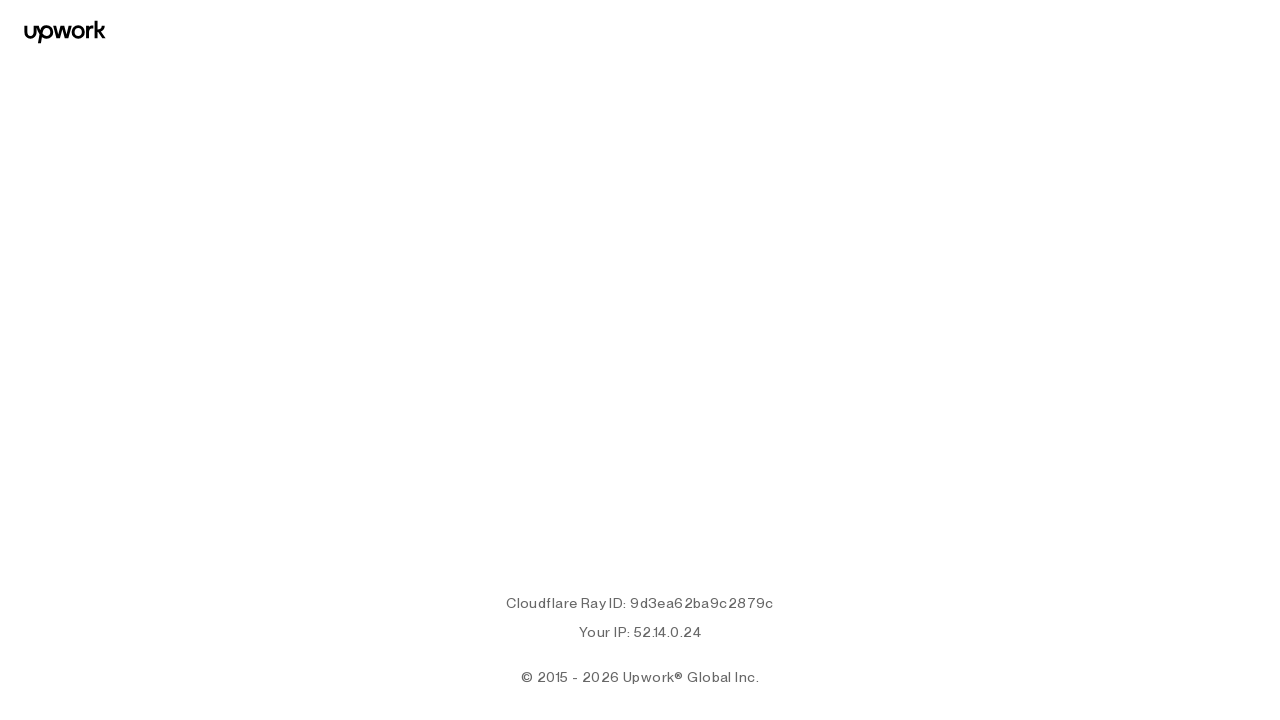

Hourly rate element not found on profile
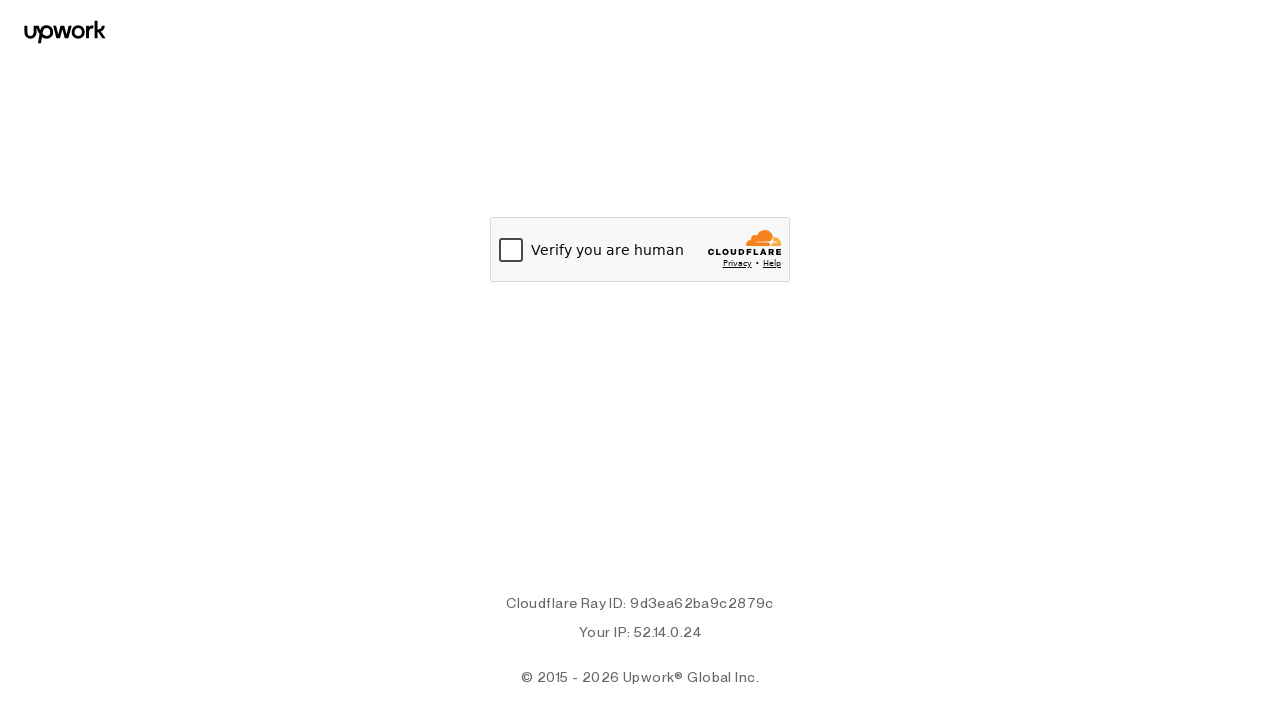

Skills section not found on profile
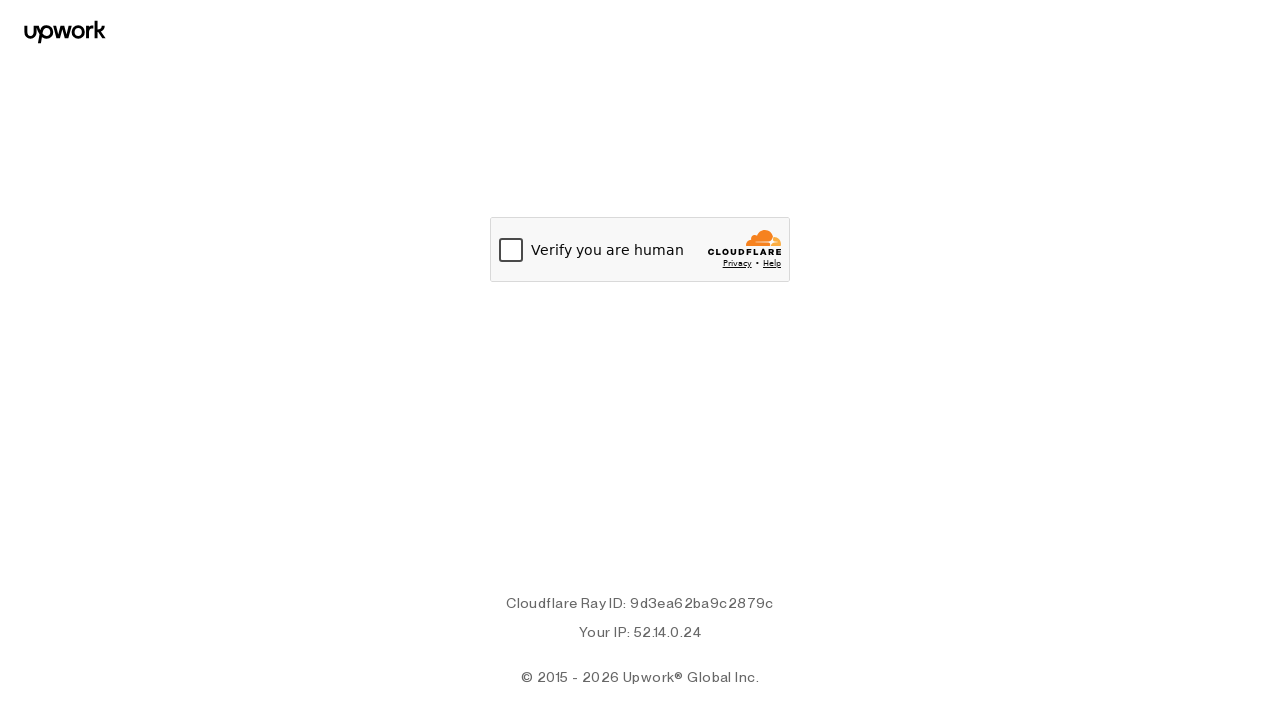

Waited 2 seconds before next profile visit
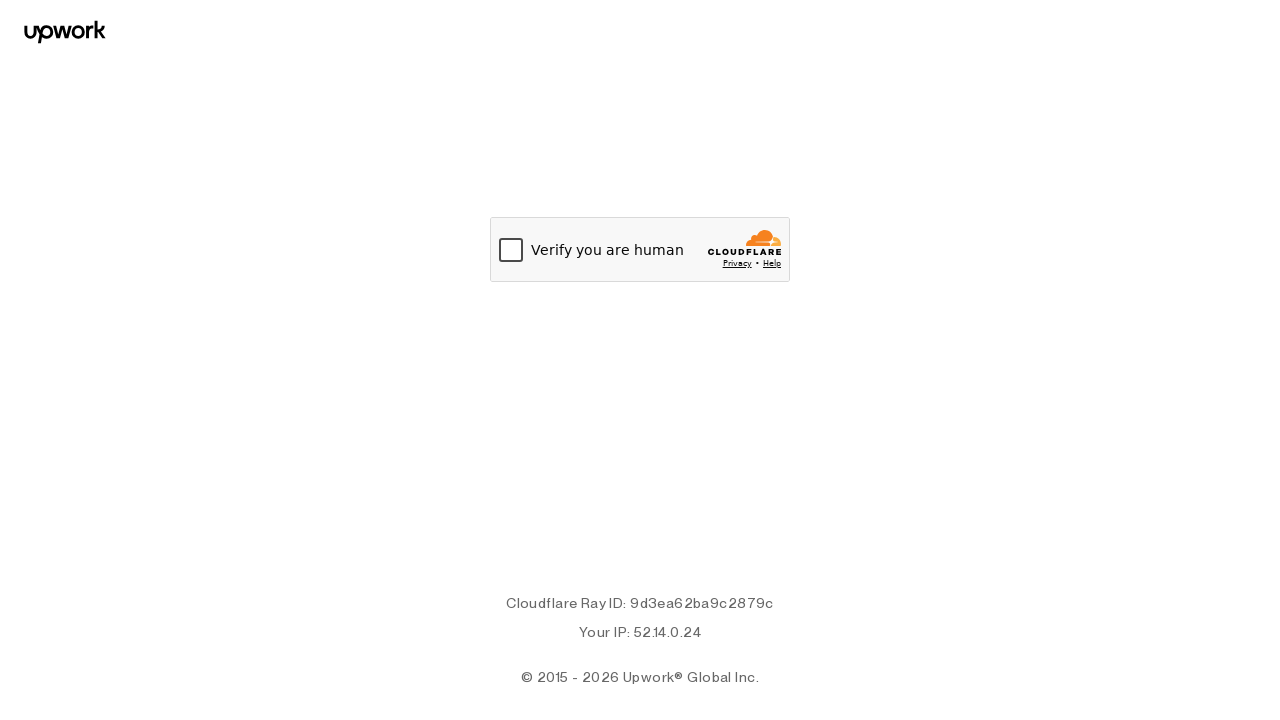

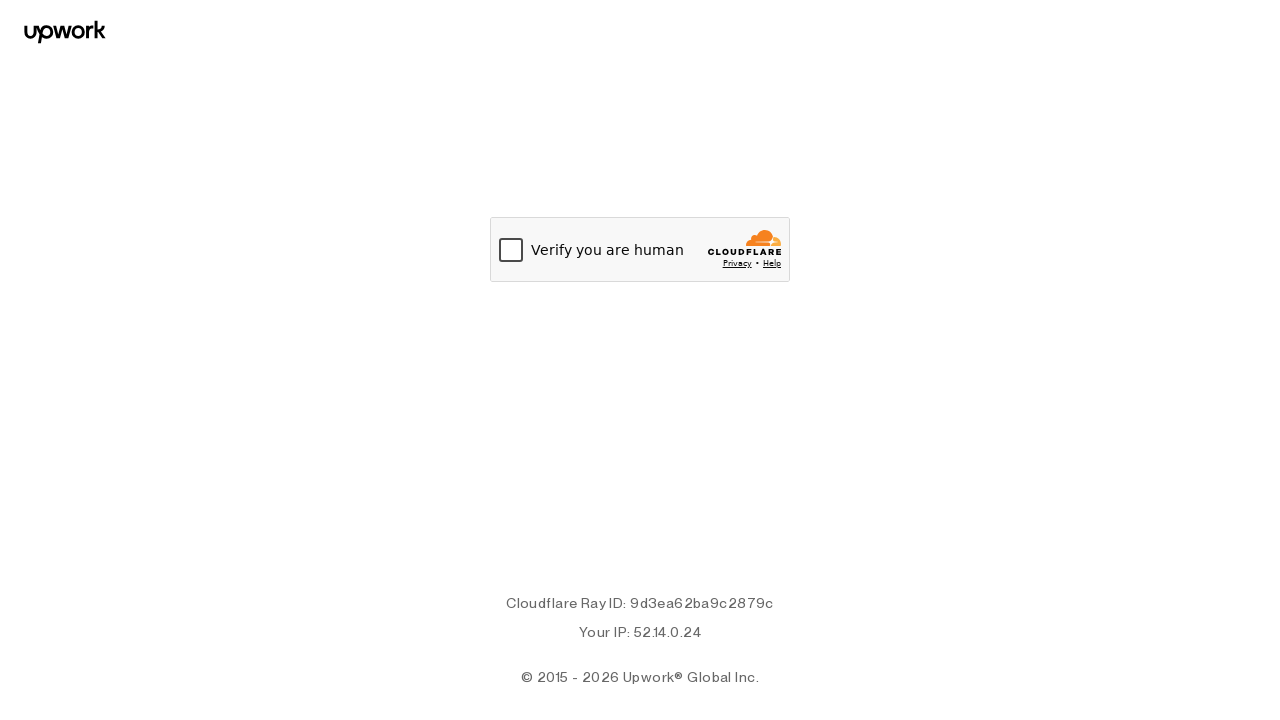